Tests the static dropdown selection by choosing an option and verifying the selection.

Starting URL: https://rahulshettyacademy.com/AutomationPractice/

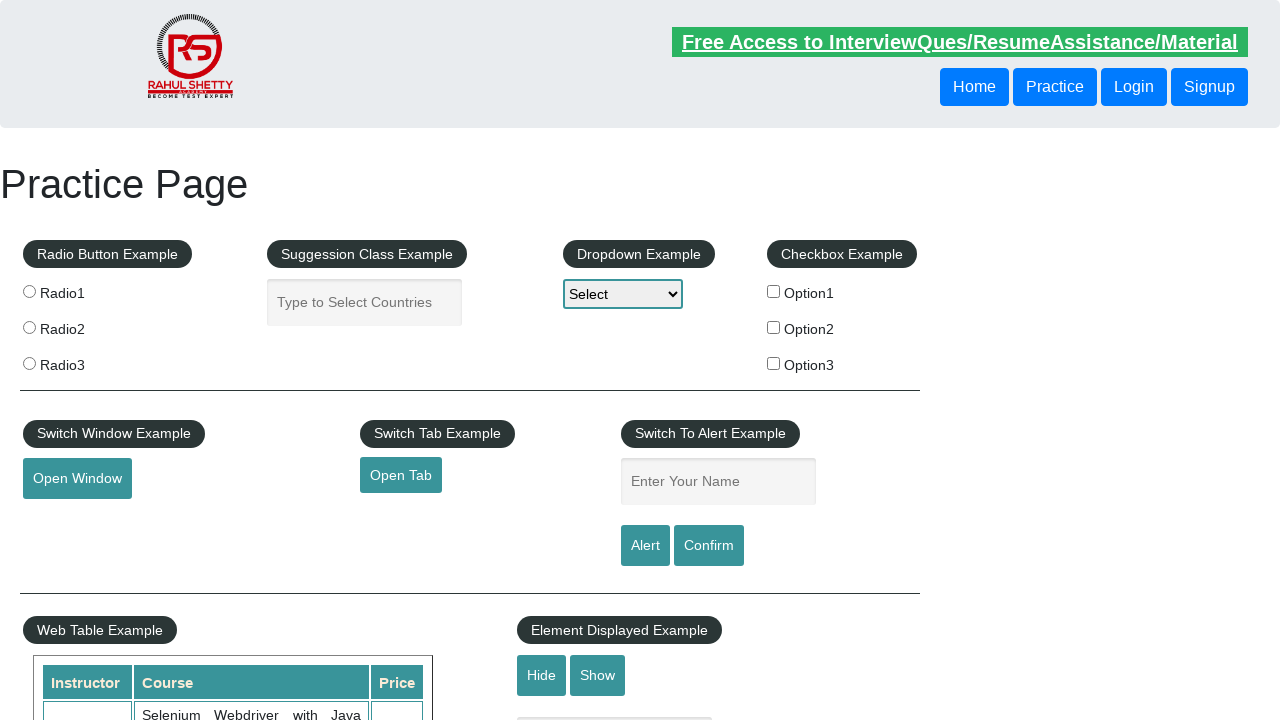

Selected 'option2' from static dropdown on [id='dropdown-class-example']
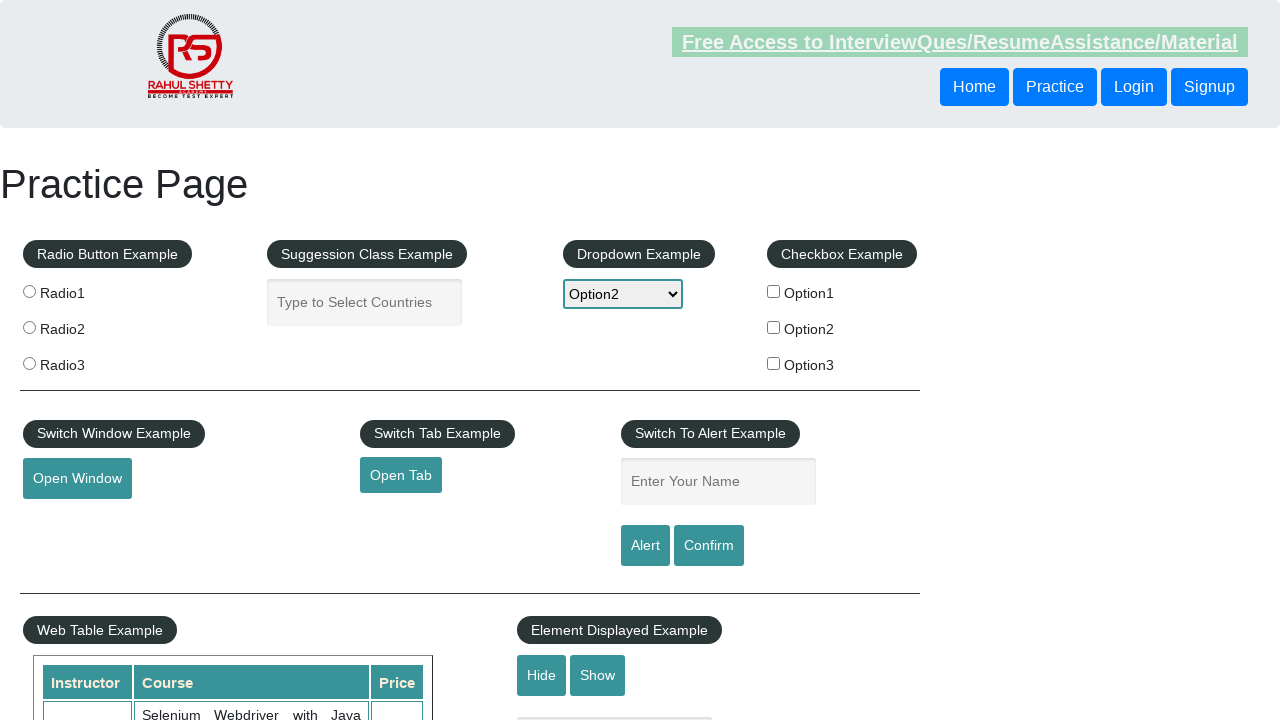

Verified that 'option2' is selected in dropdown
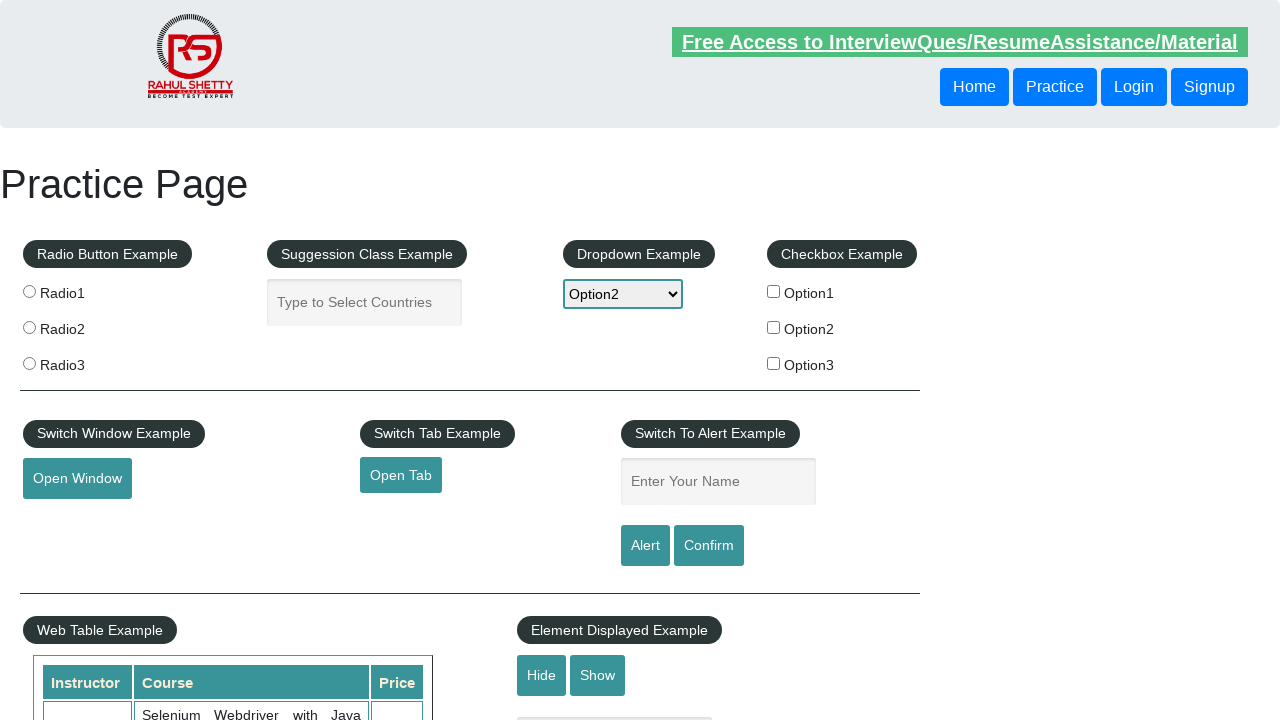

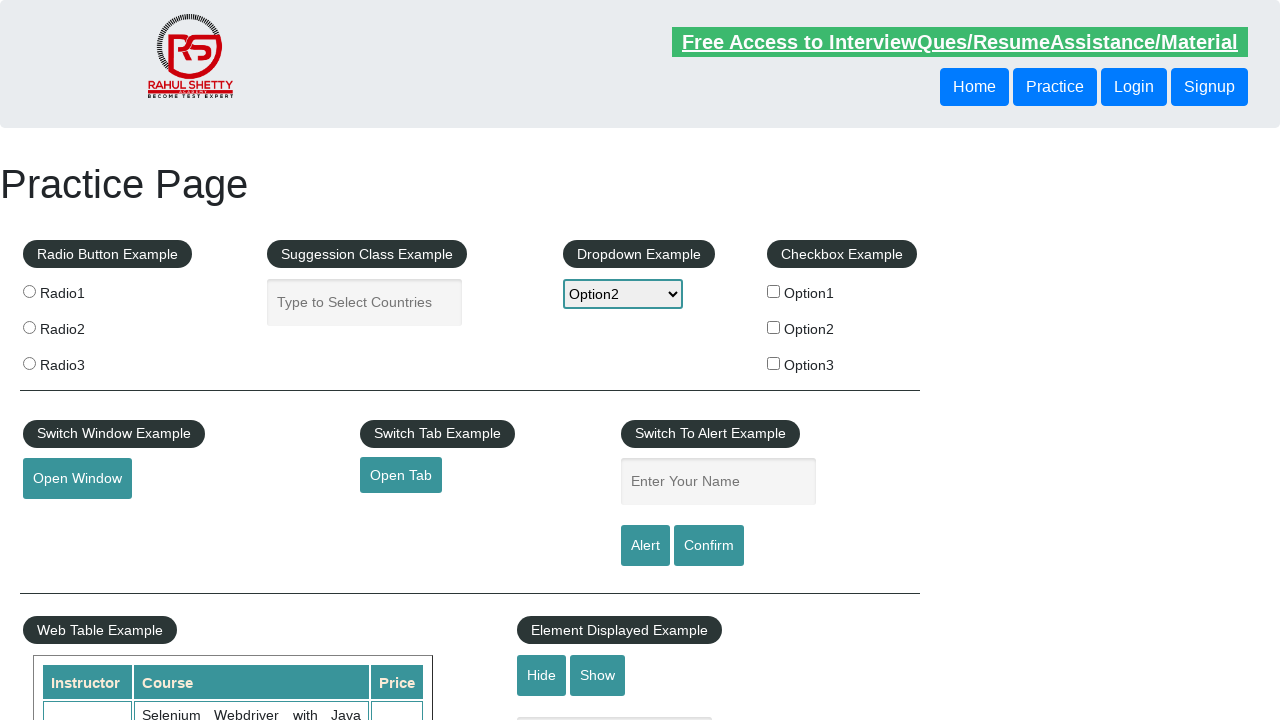